Navigates to the Course page, selects a department from the dropdown, and clicks the Filter button

Starting URL: https://gravitymvctestapplication.azurewebsites.net/Course/

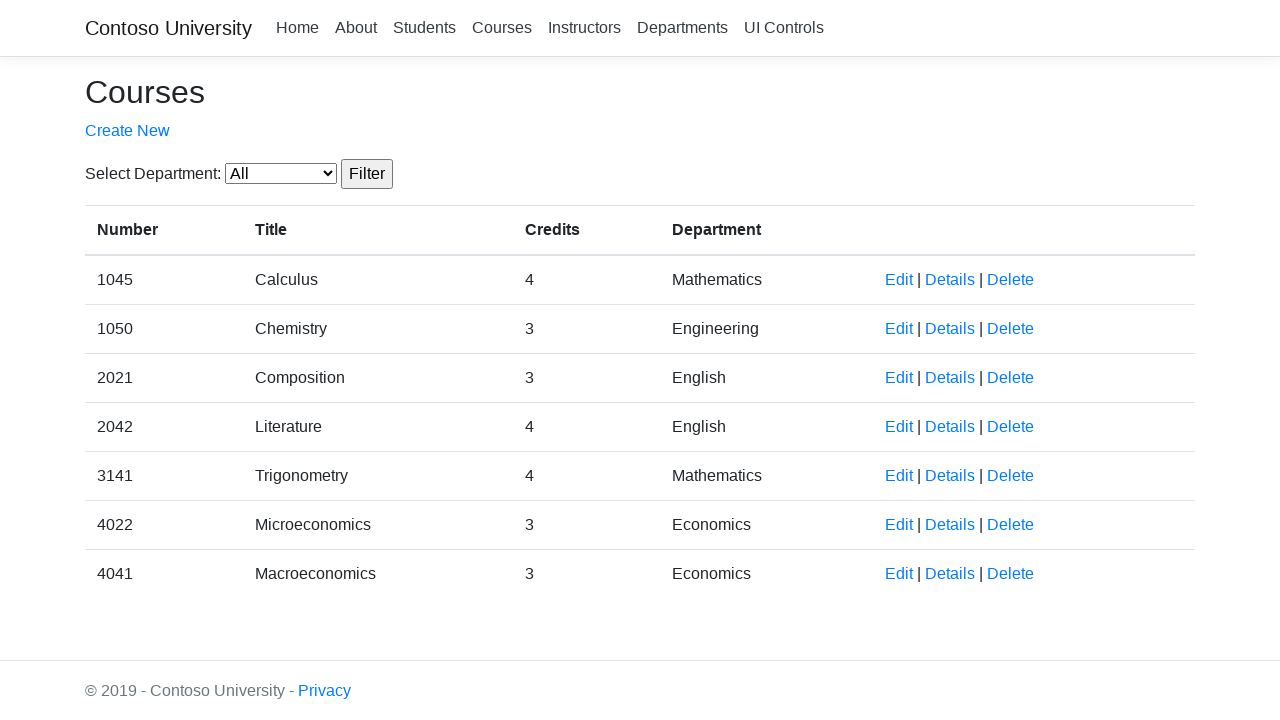

Selected department value '4' from dropdown on select#SelectedDepartment
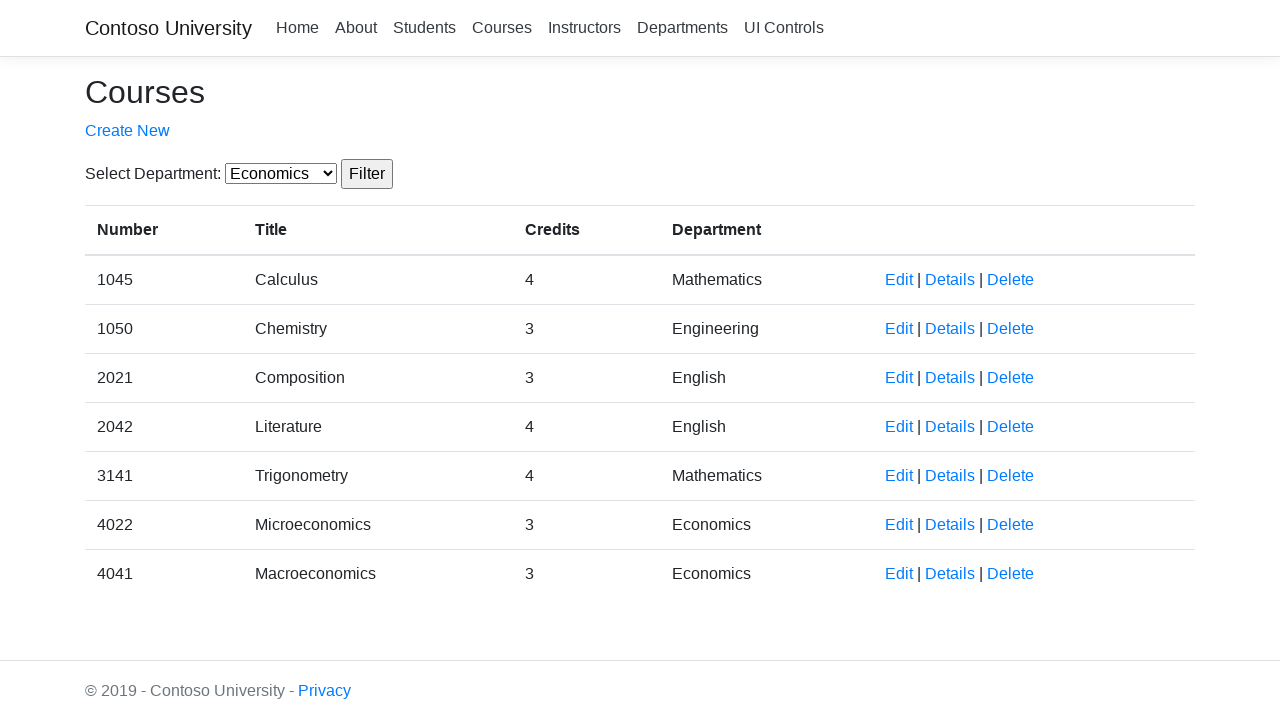

Clicked the Filter button at (367, 174) on input[value='Filter']
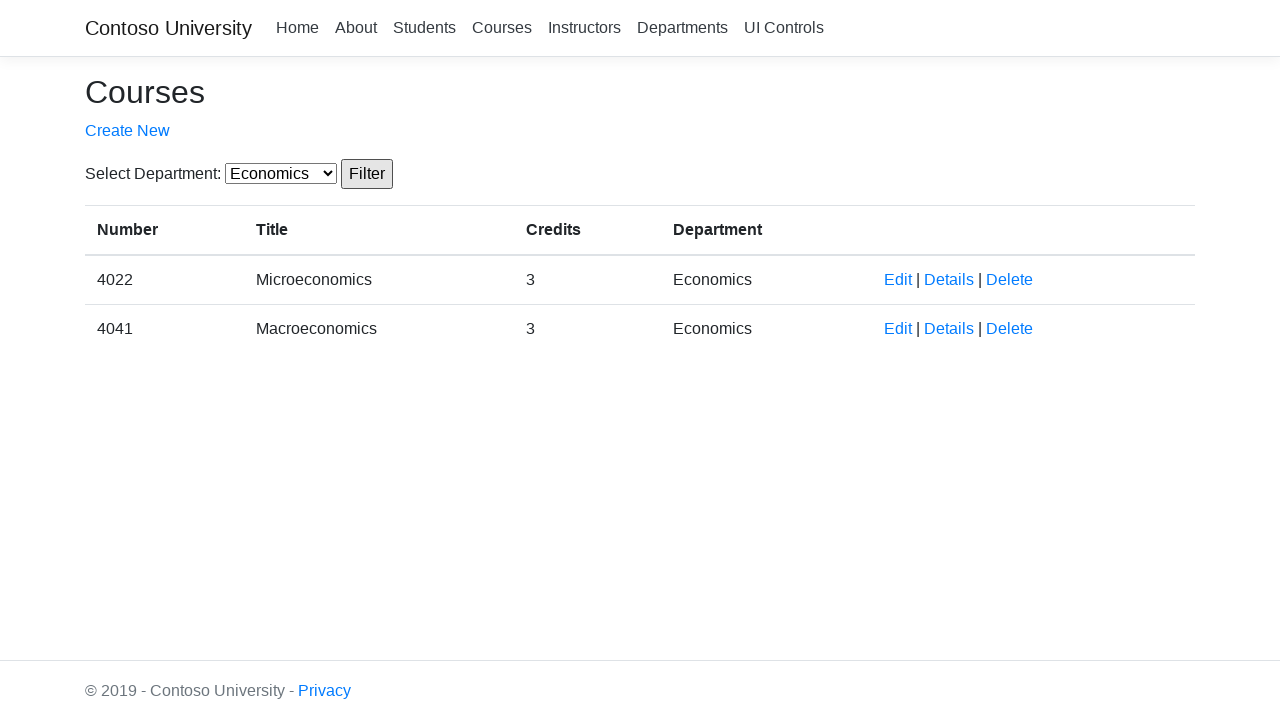

Waited for results to load (networkidle)
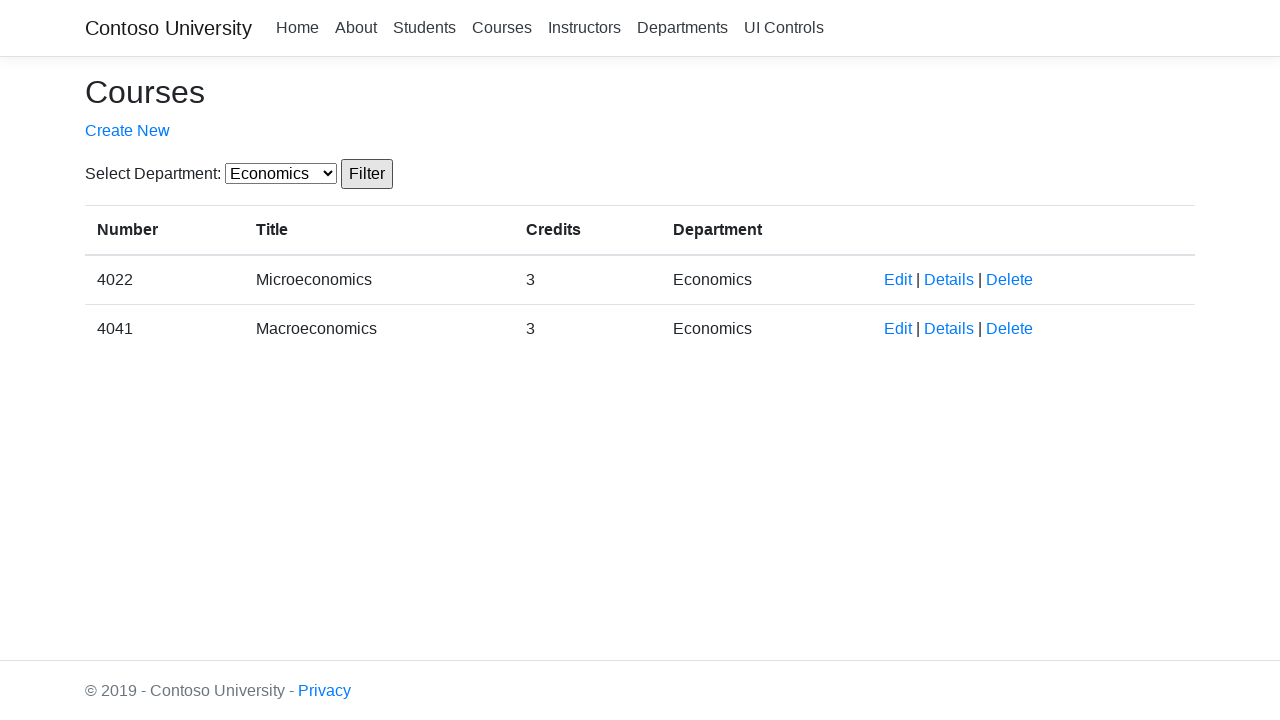

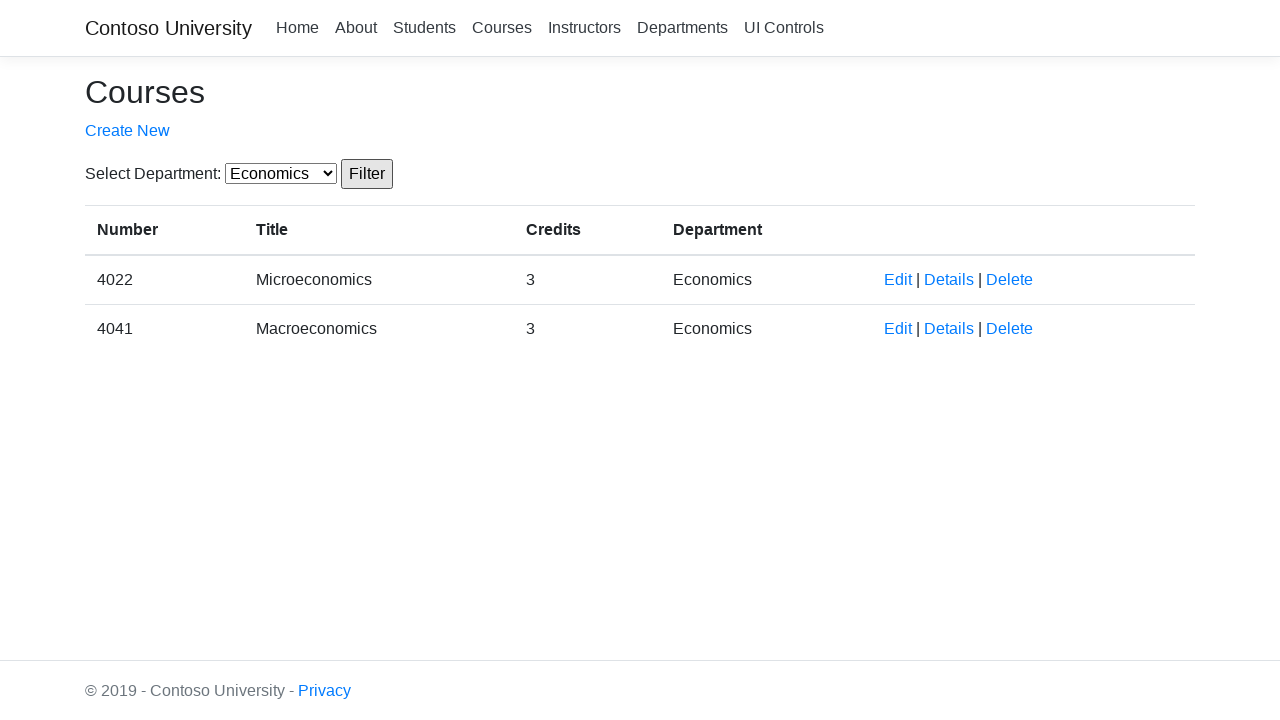